Navigates to the Playwright documentation website and clicks on the "Docs" link in the navigation.

Starting URL: https://playwright.dev/

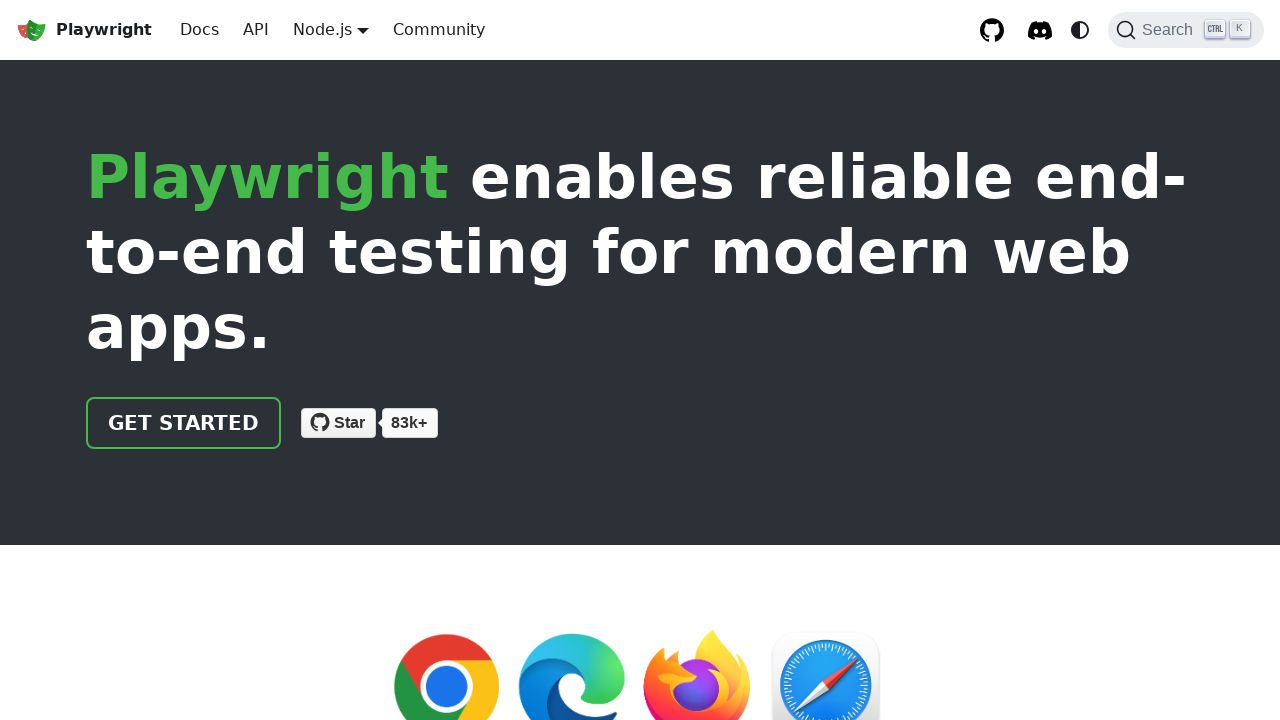

Navigated to Playwright documentation website
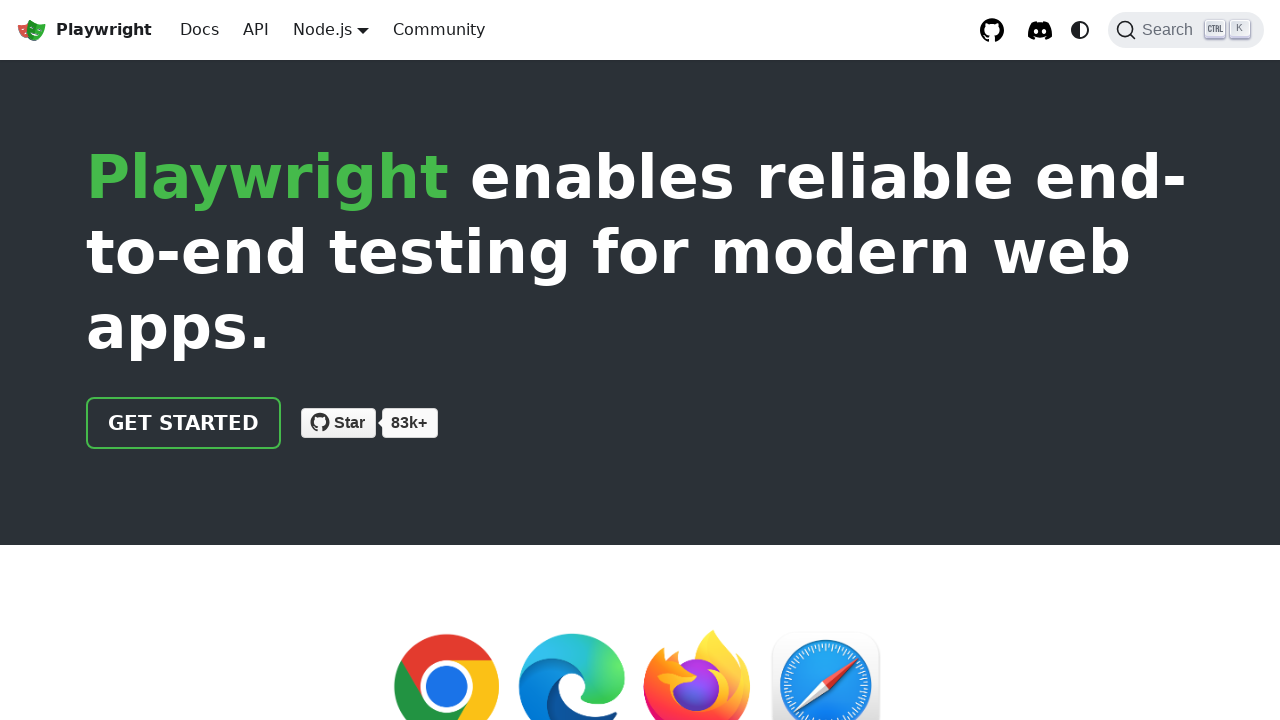

Clicked on the 'Docs' link in the navigation at (200, 30) on internal:role=link[name="Docs"i]
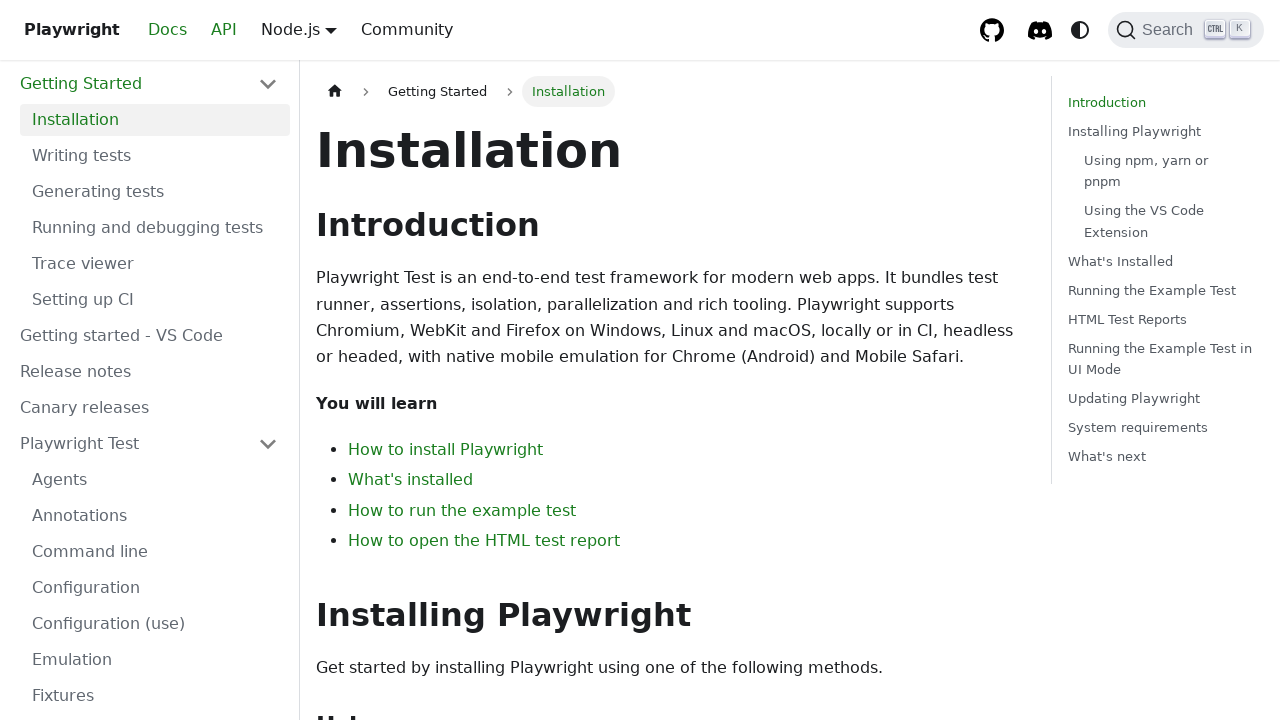

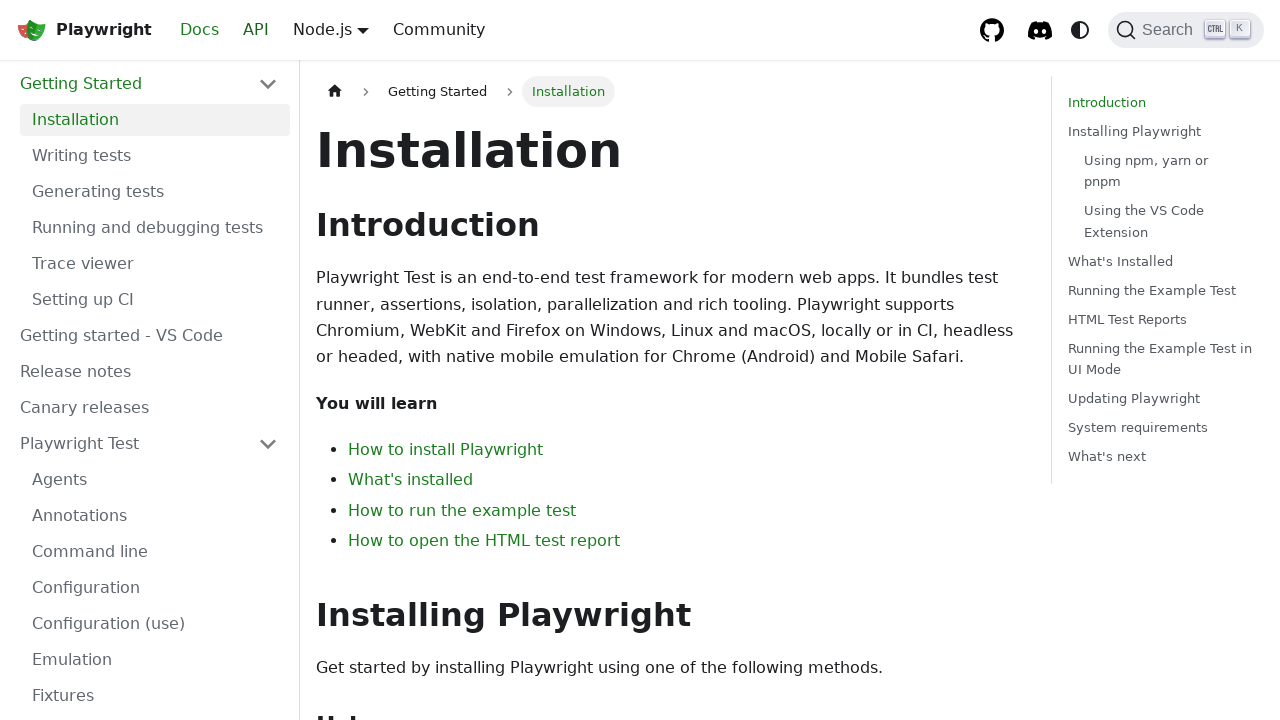